Tests dropdown functionality by selecting different options using various selection methods

Starting URL: http://the-internet.herokuapp.com/

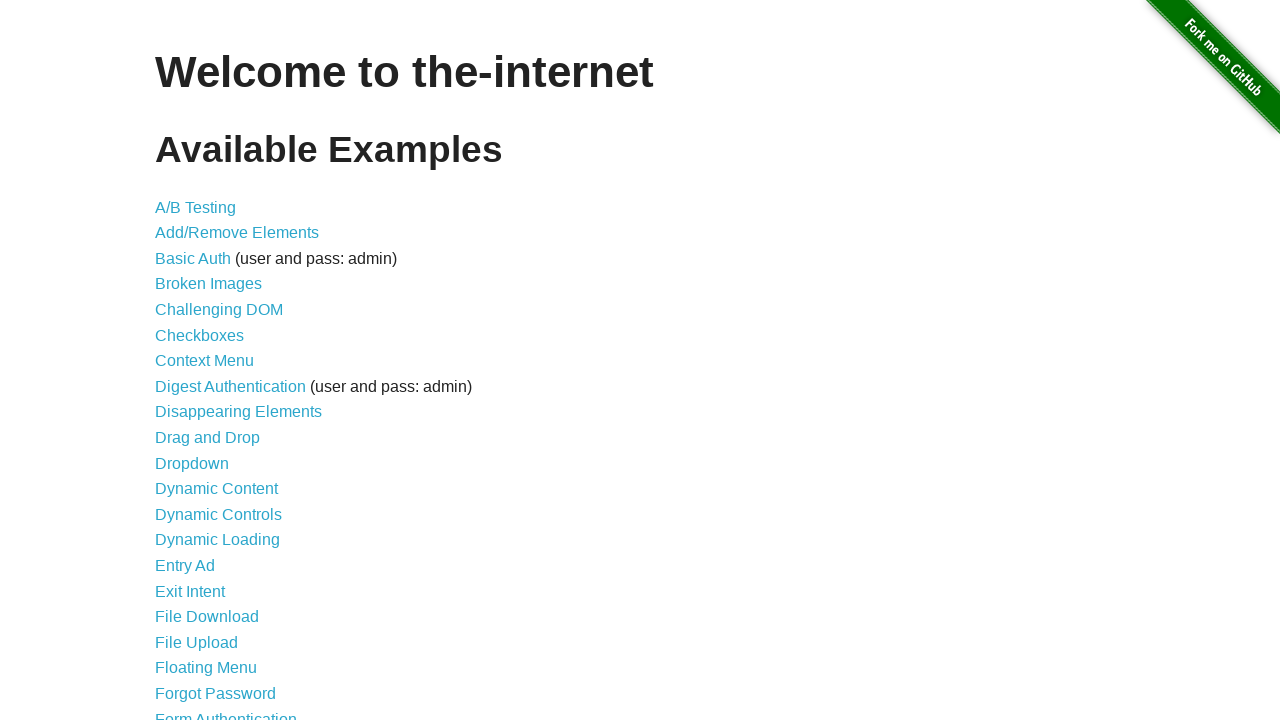

Clicked on Dropdown link at (192, 463) on xpath=//a[.='Dropdown']
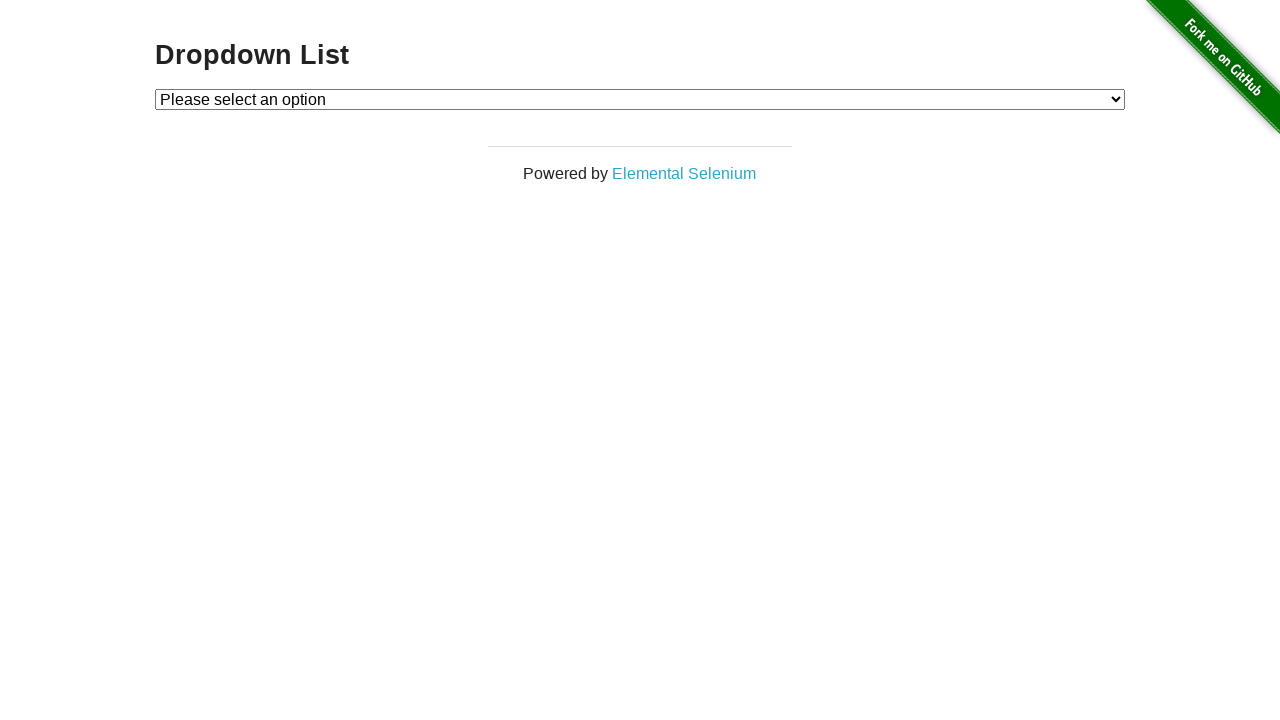

Selected option 2 by value on #dropdown
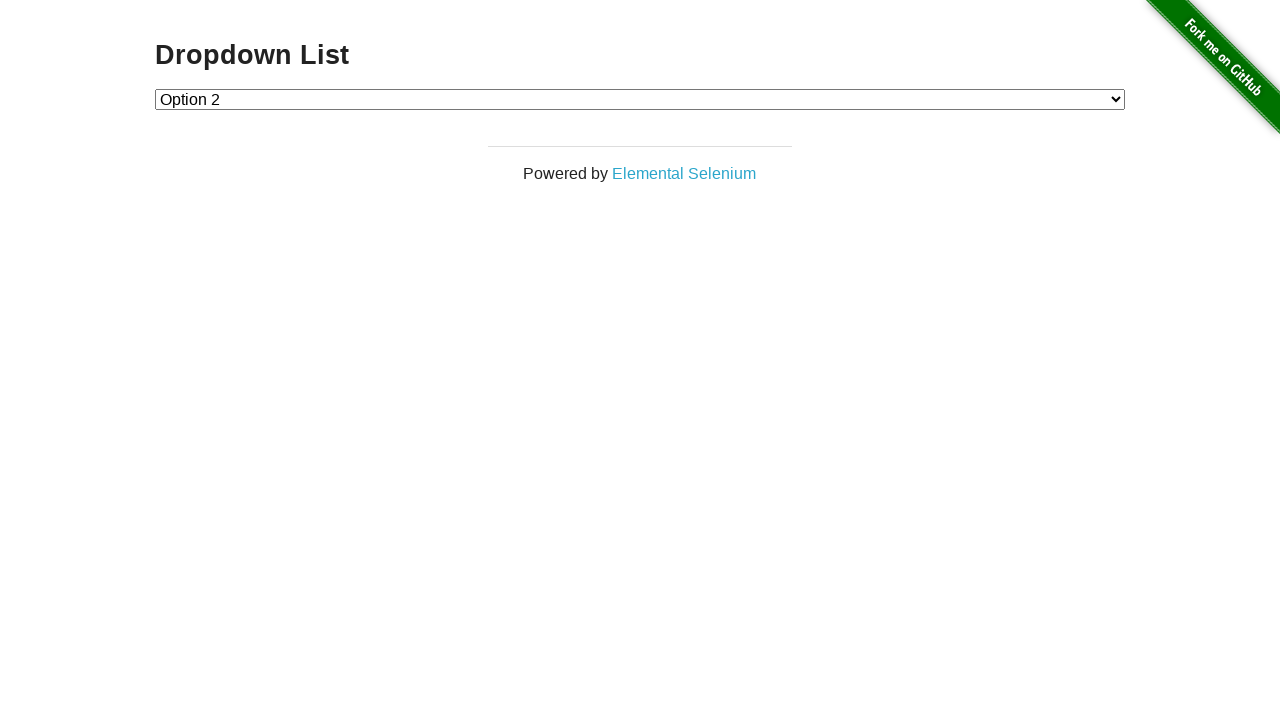

Selected option 1 by value on #dropdown
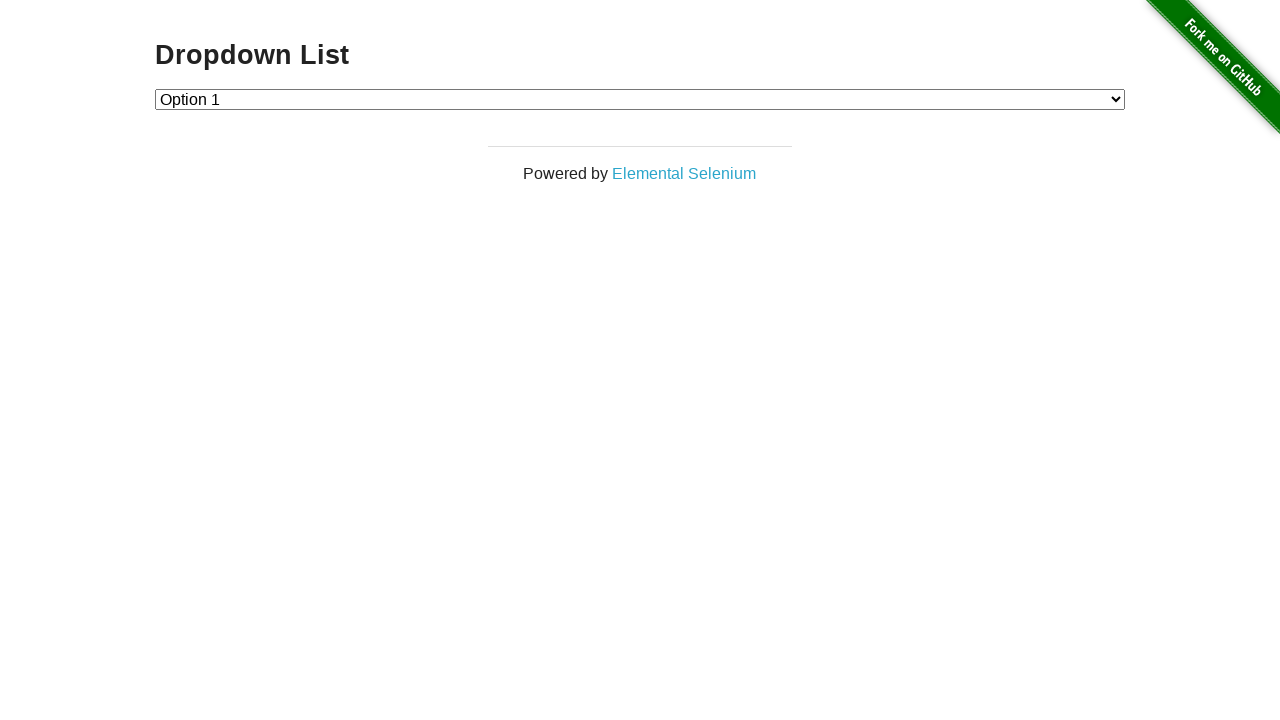

Selected option 2 by visible text label on #dropdown
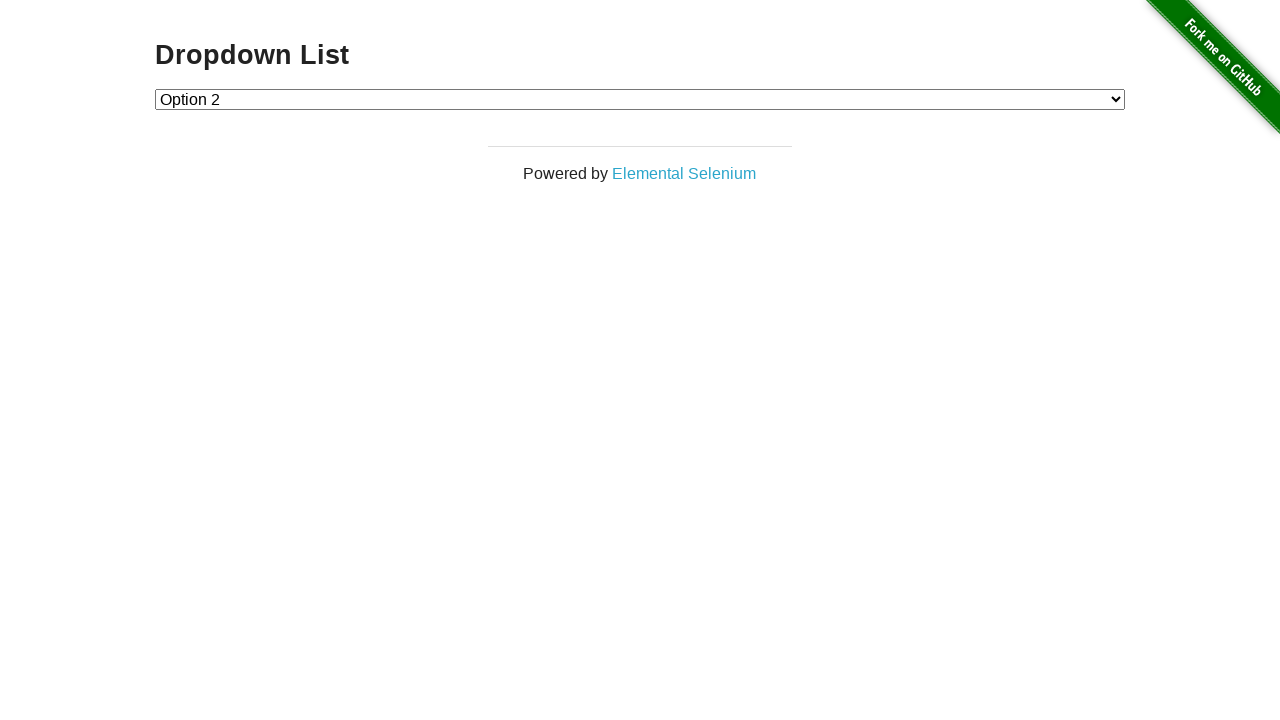

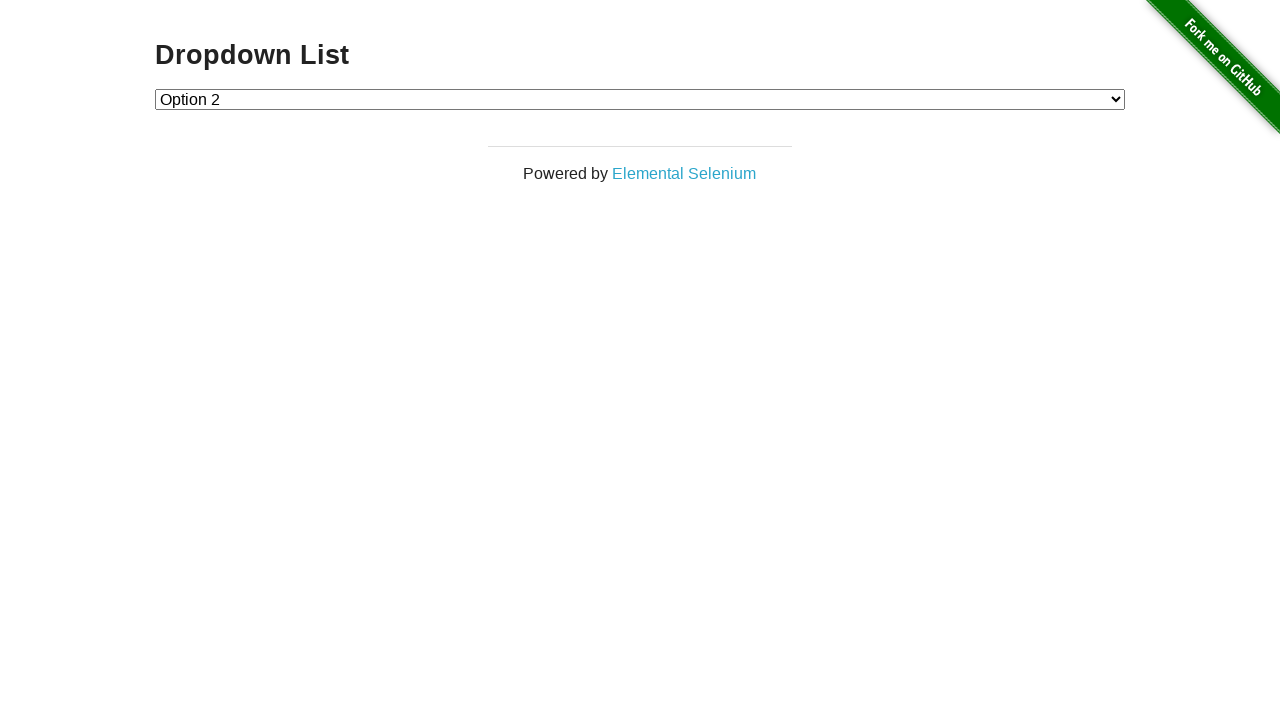